Tests cookie management by adding a cookie and refreshing the page

Starting URL: https://www.labirint.ru/

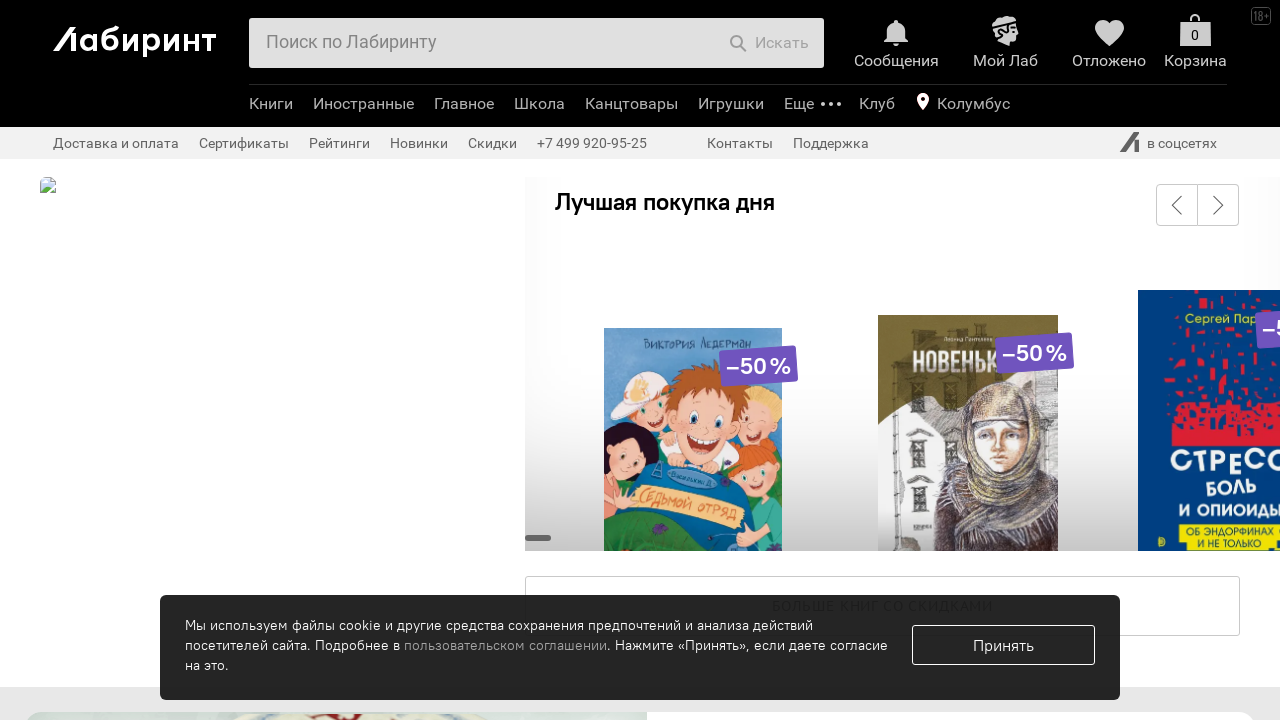

Added cookie_policy cookie with value '1' to labirint.ru domain
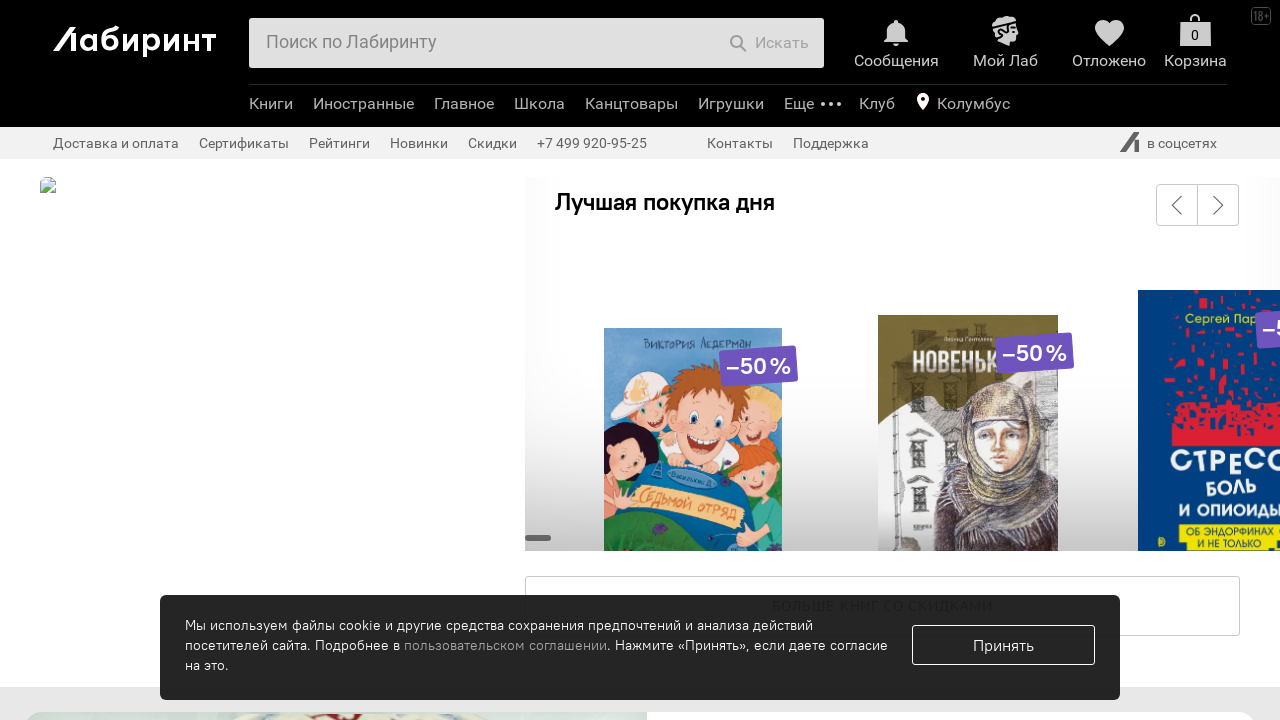

Reloaded page to apply cookie changes
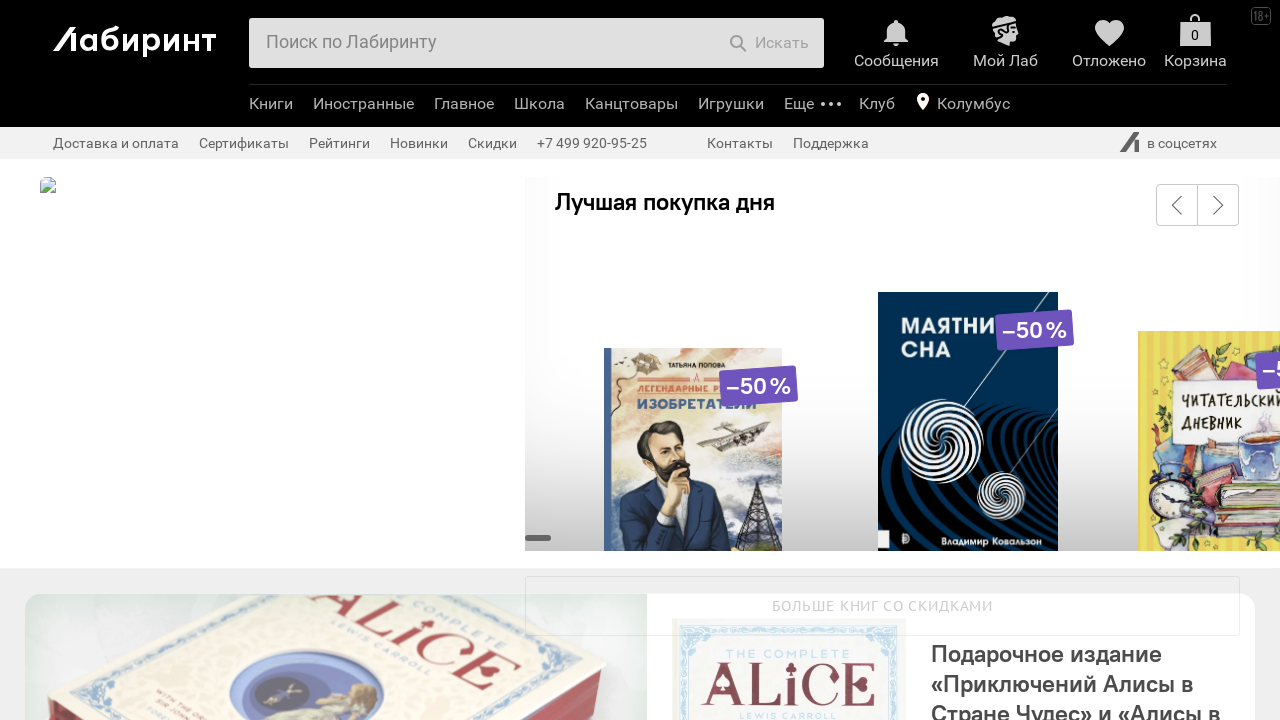

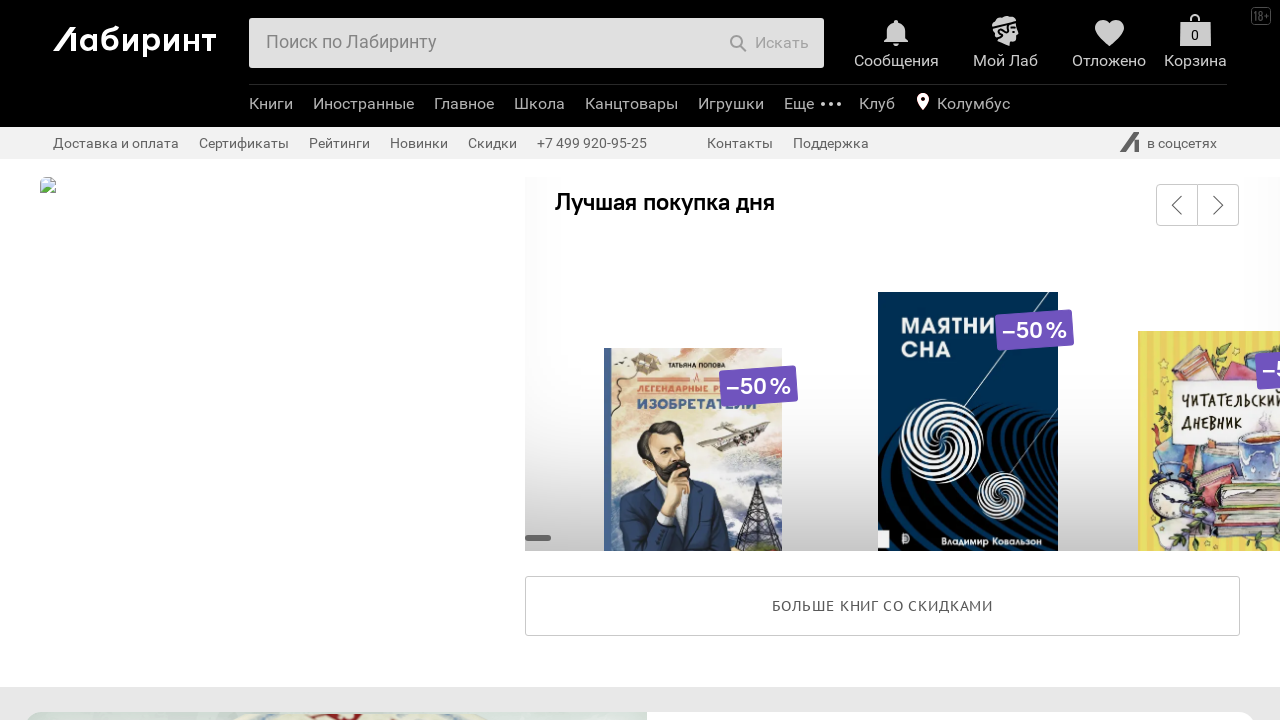